Tests double-click and right-click actions on buttons and verifies the result messages

Starting URL: https://demoqa.com/buttons

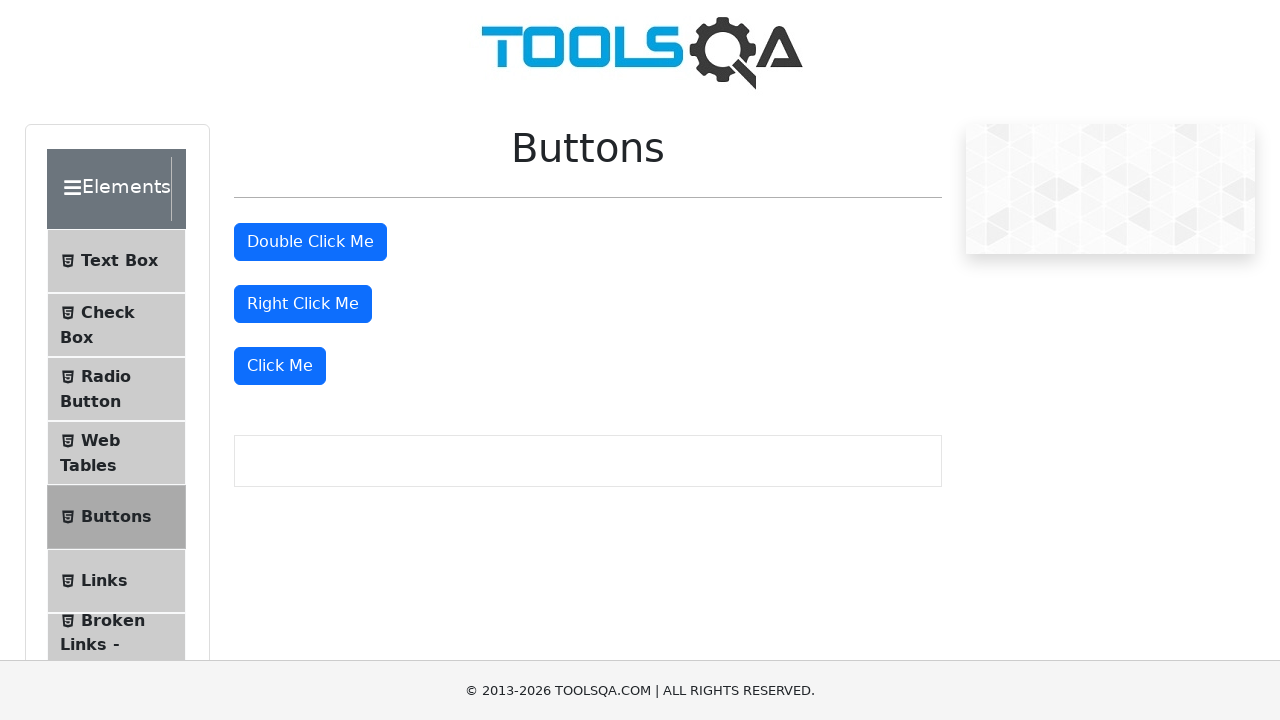

Navigated to DemoQA buttons test page
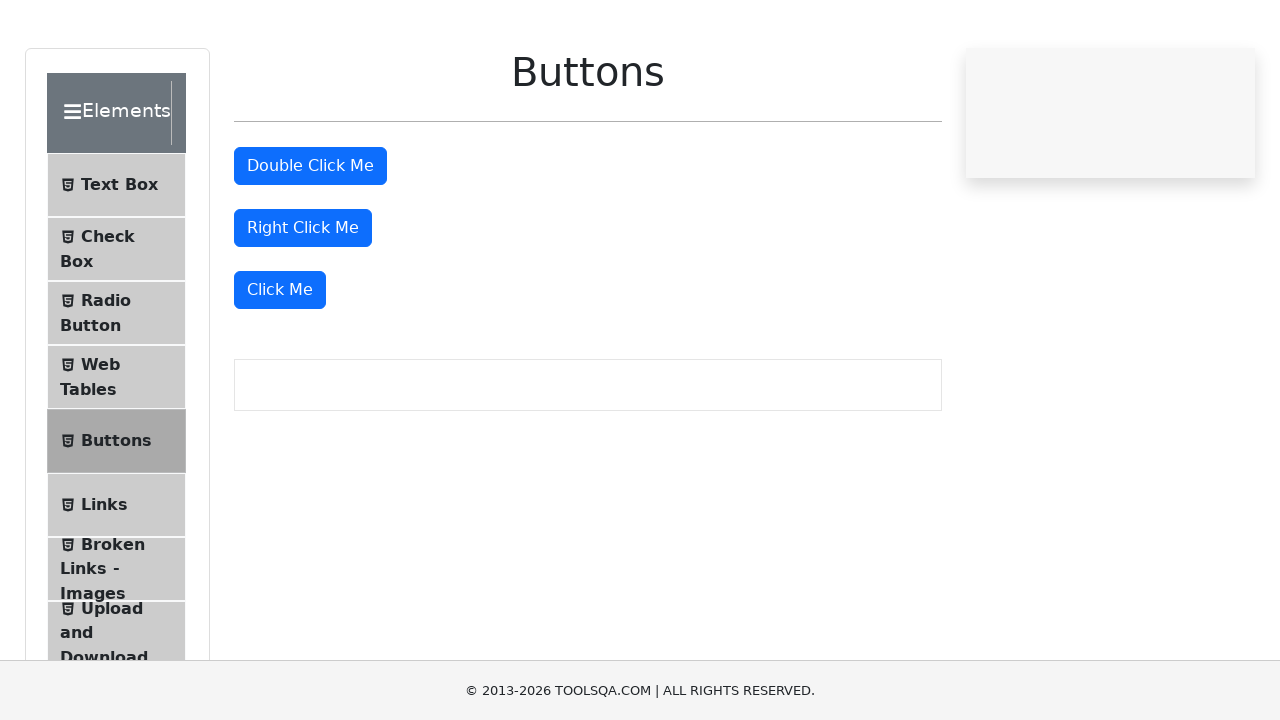

Double-clicked the double click button at (310, 242) on #doubleClickBtn
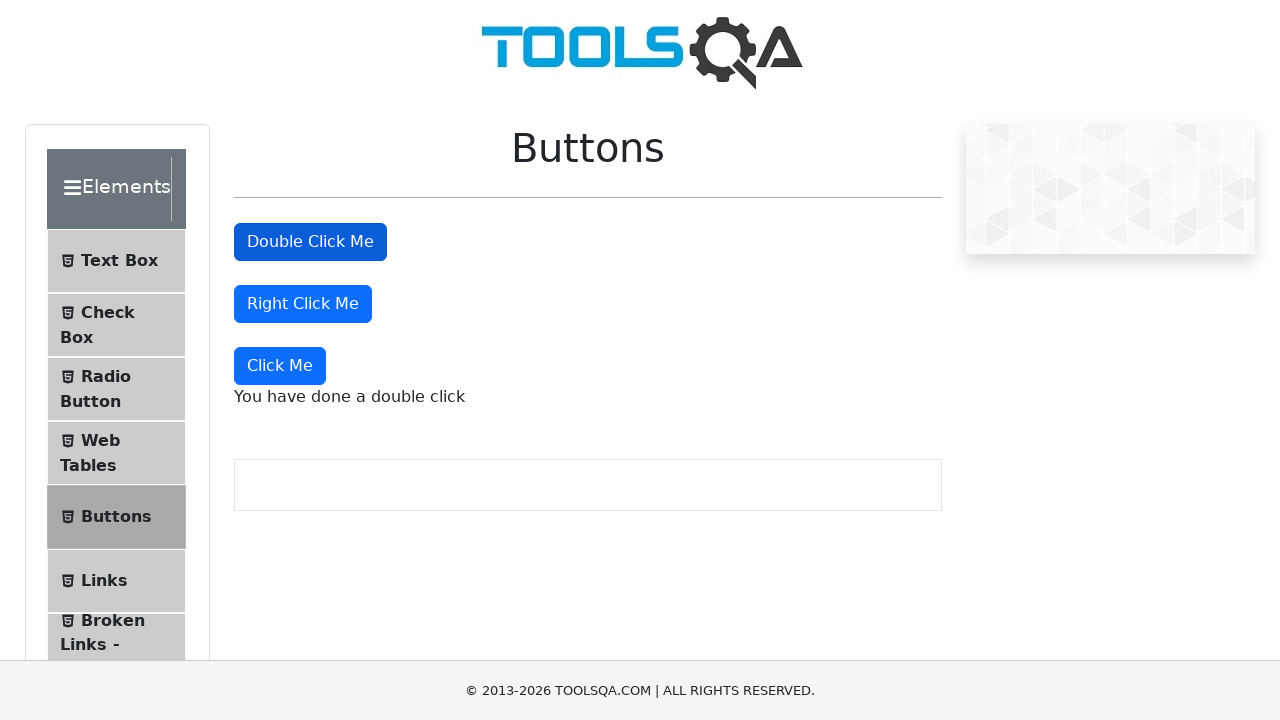

Right-clicked the right click button at (303, 304) on #rightClickBtn
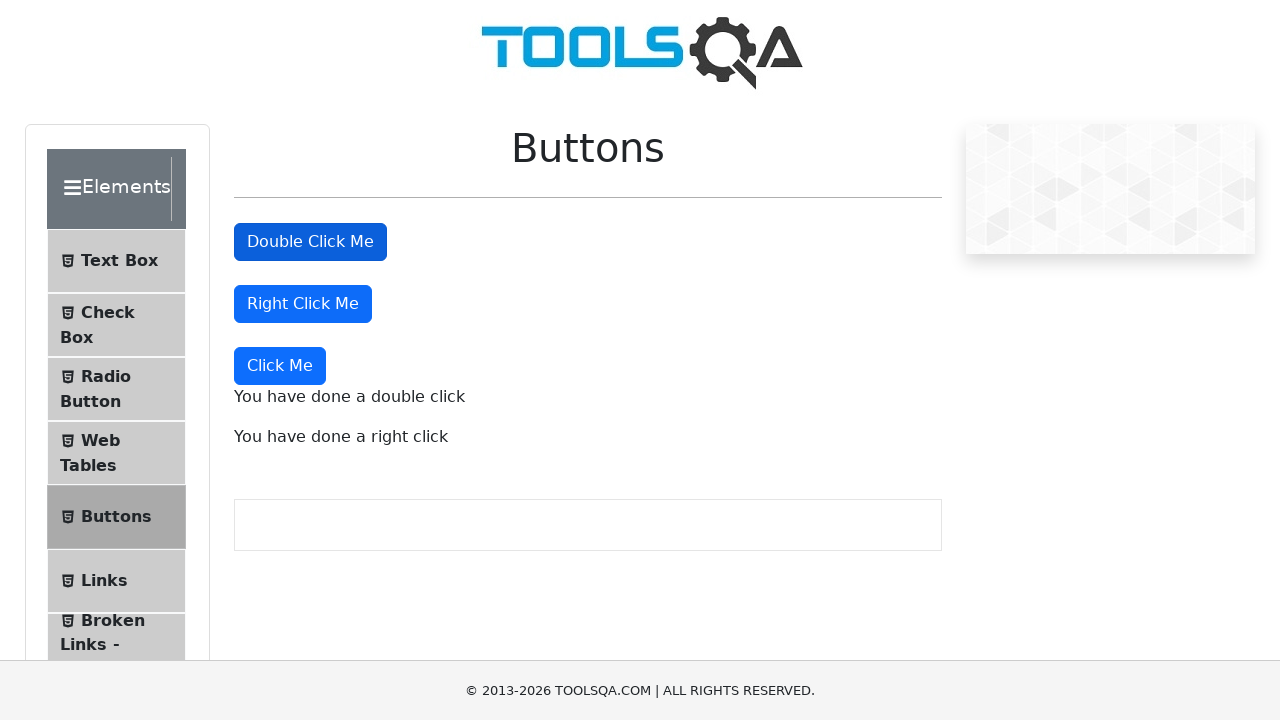

Retrieved right-click result message
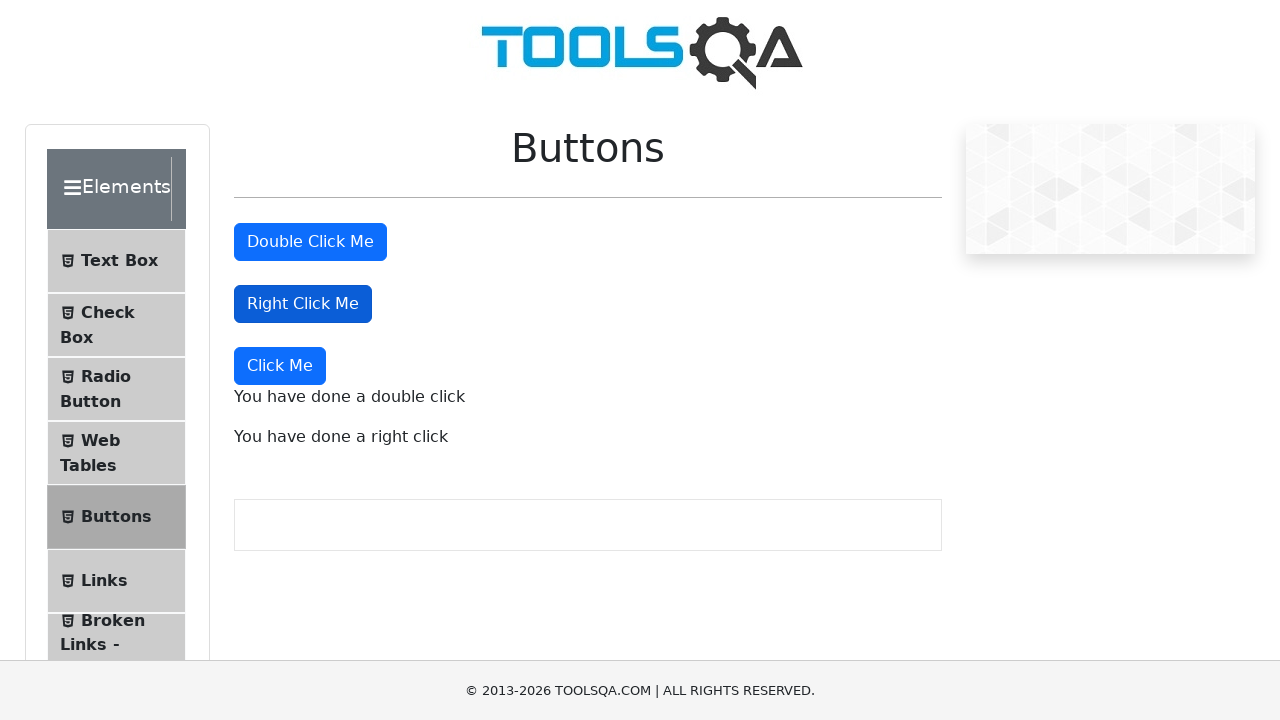

Retrieved double-click result message
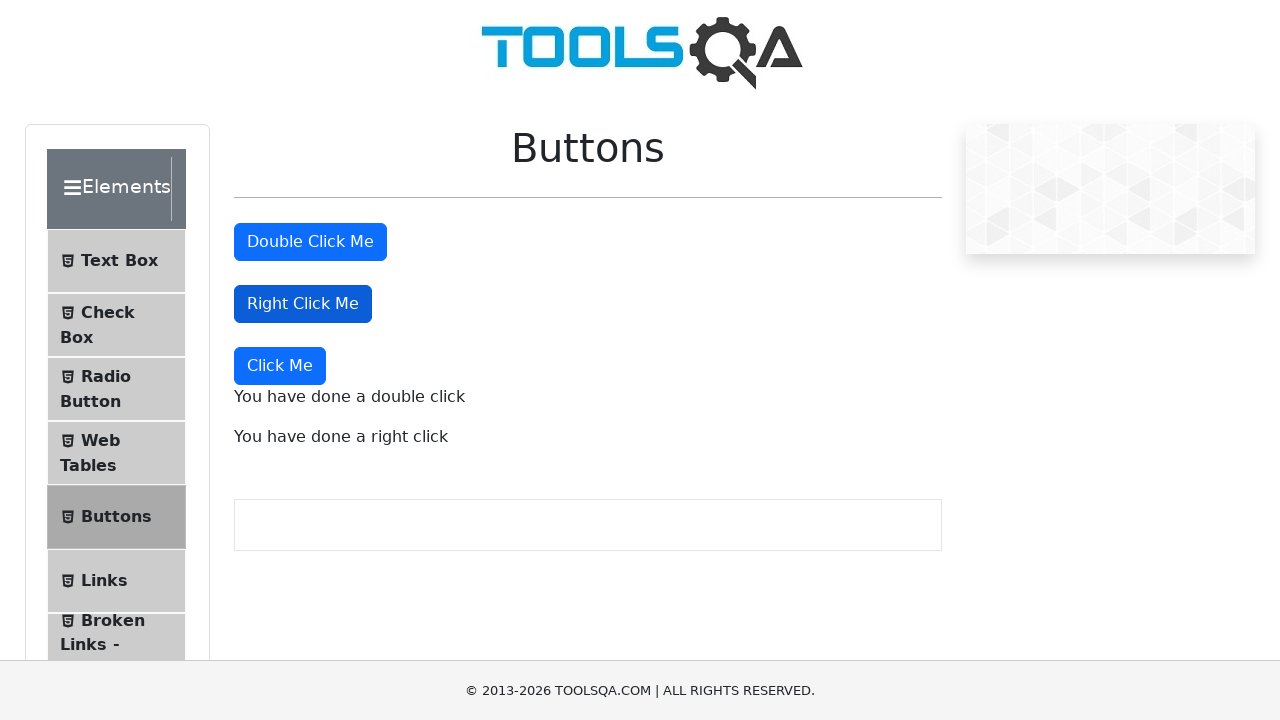

Verified right-click result message contains expected text
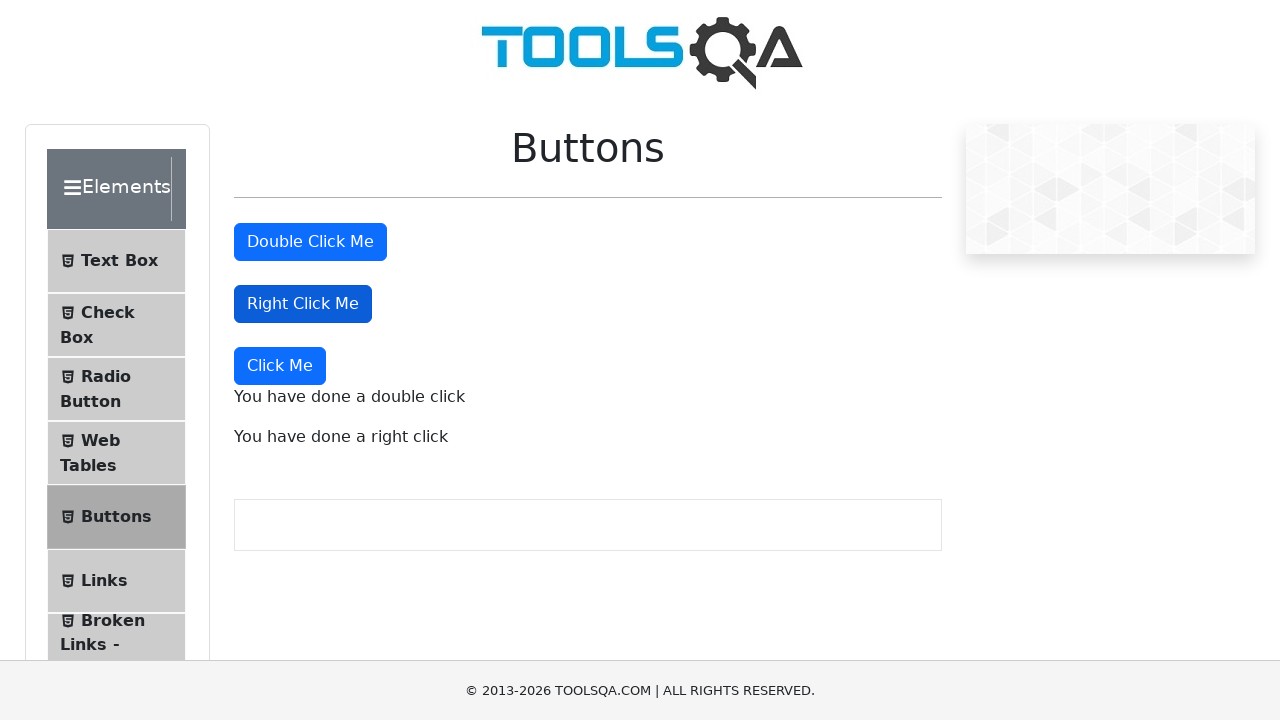

Verified double-click result message contains expected text
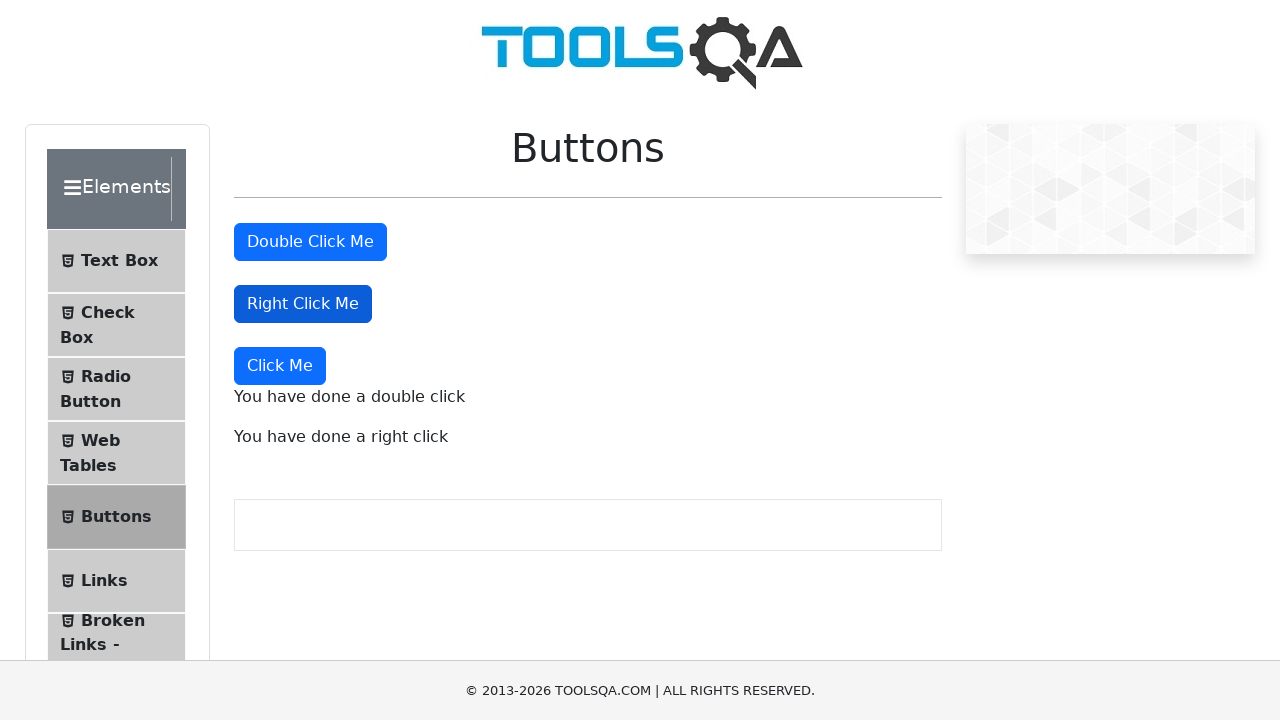

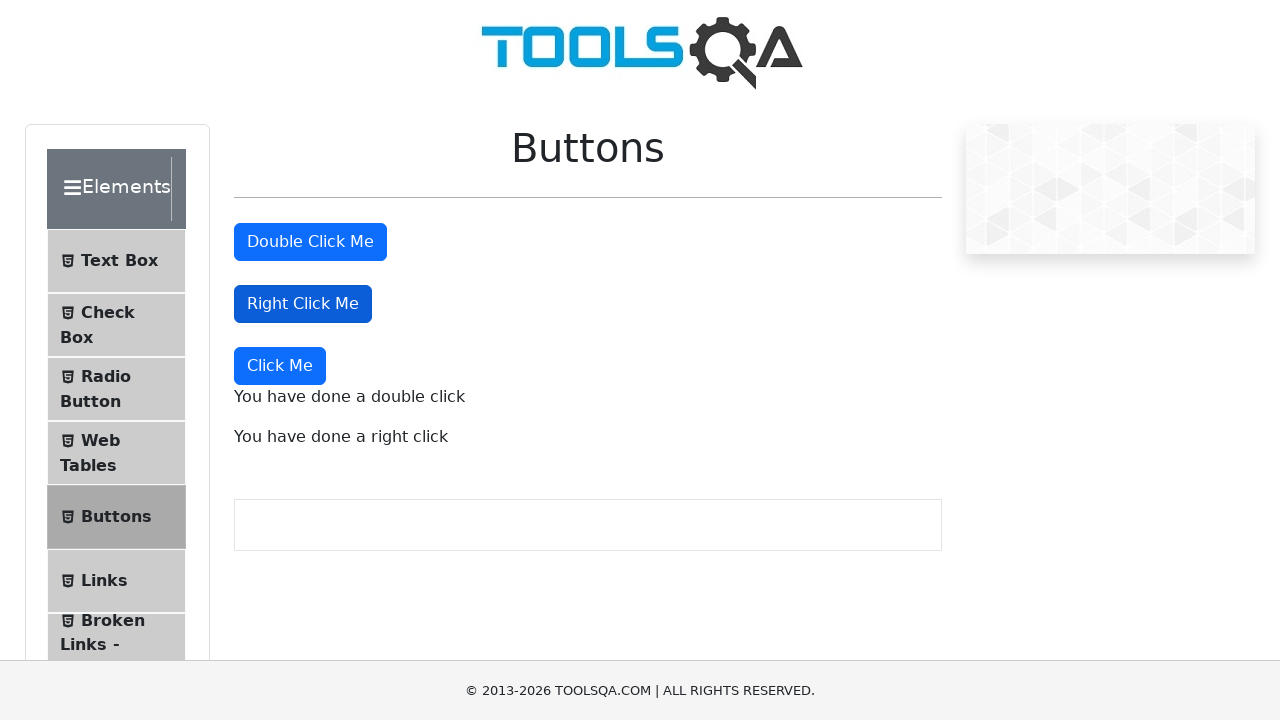